Tests radio button functionality by selecting different options and verifying the selection text updates correctly

Starting URL: https://demoqa.com/radio-button

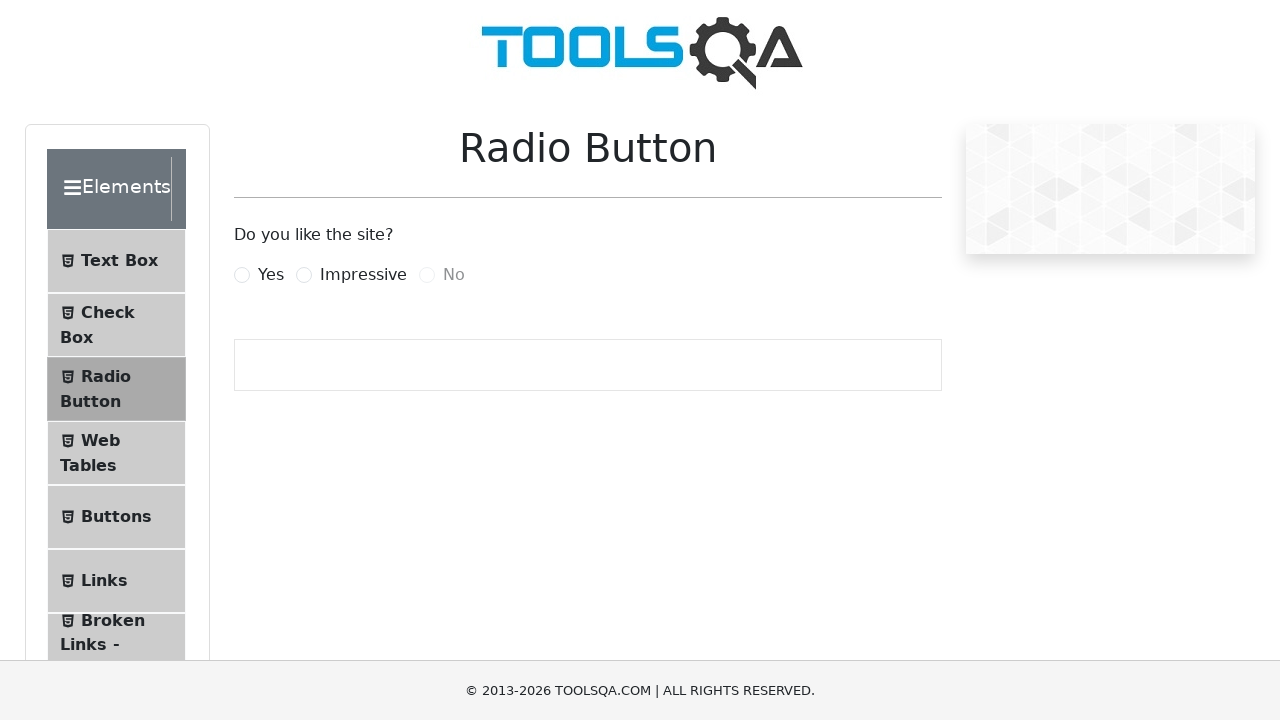

Clicked 'Yes' radio button at (271, 275) on label:has-text('Yes')
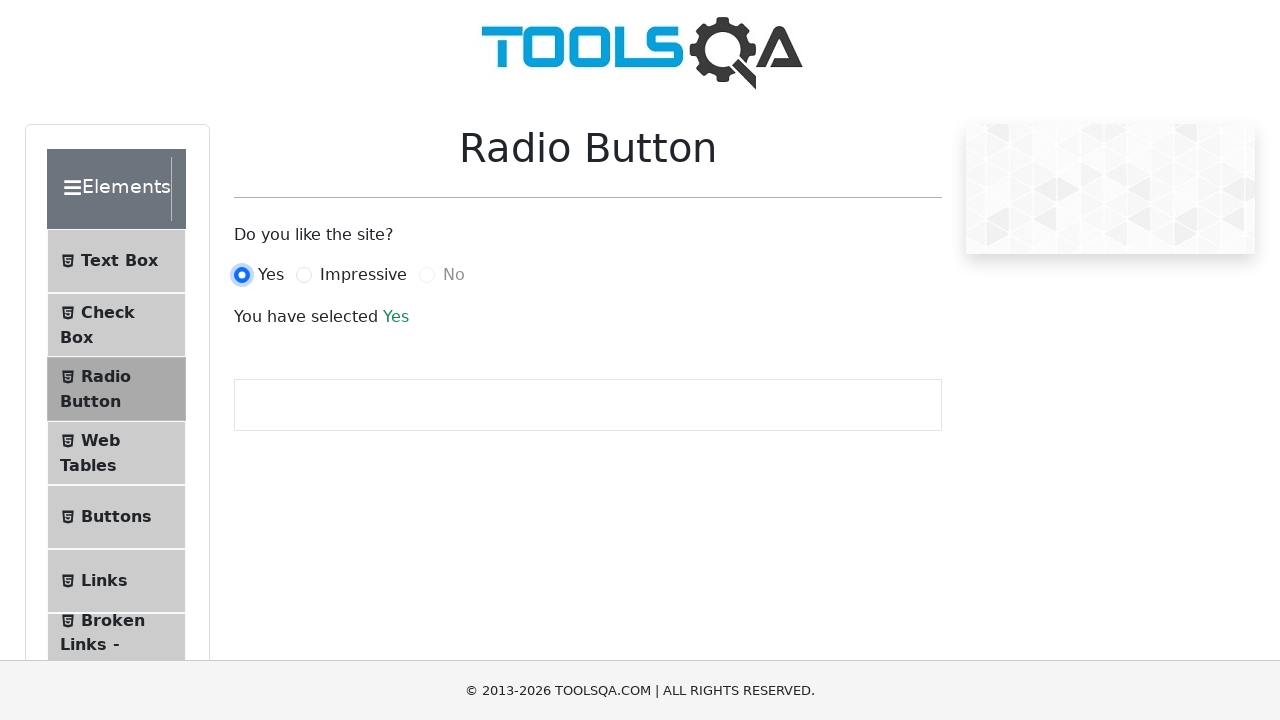

Verified 'Yes' selection text appeared
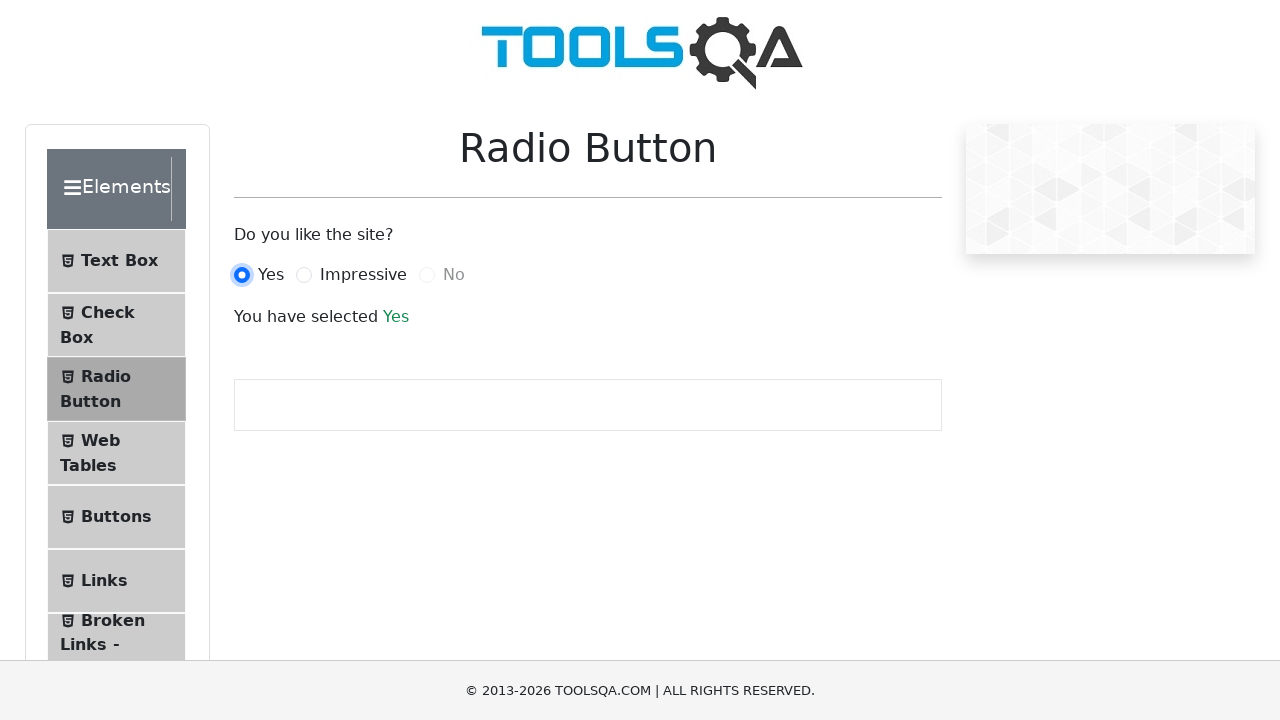

Clicked 'Impressive' radio button at (363, 275) on label:has-text('Impressive')
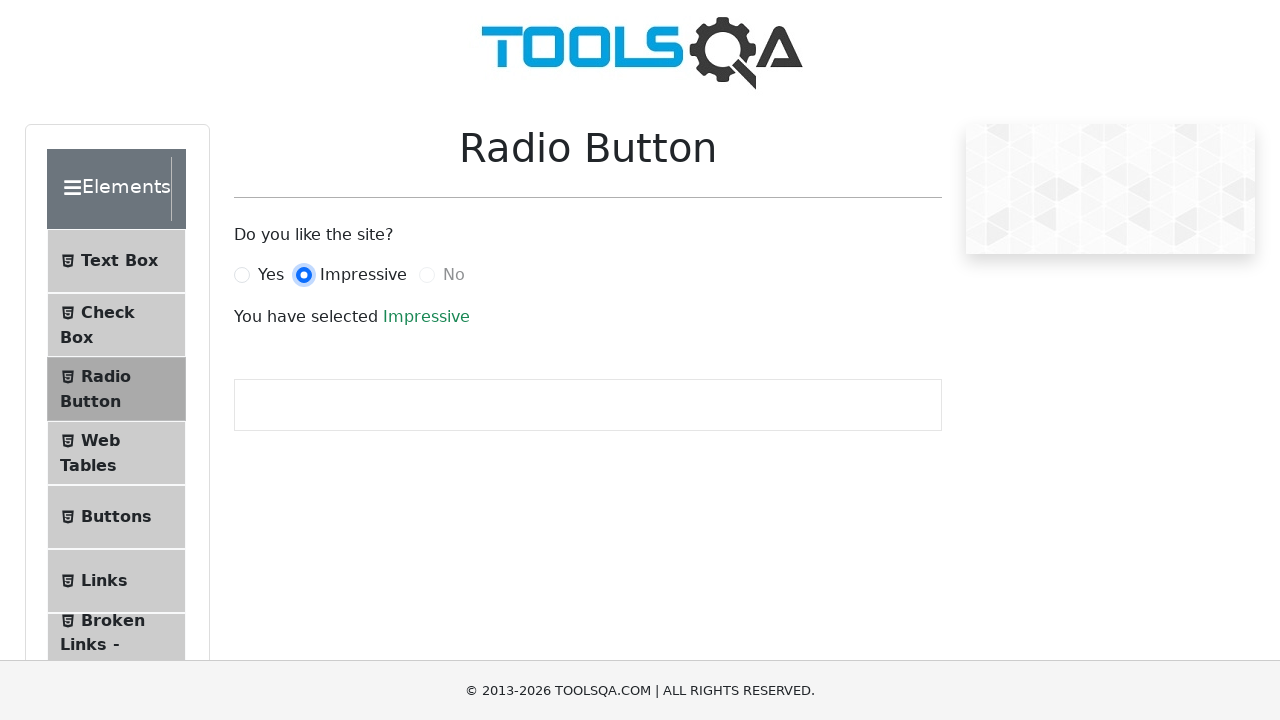

Verified 'Impressive' selection text updated
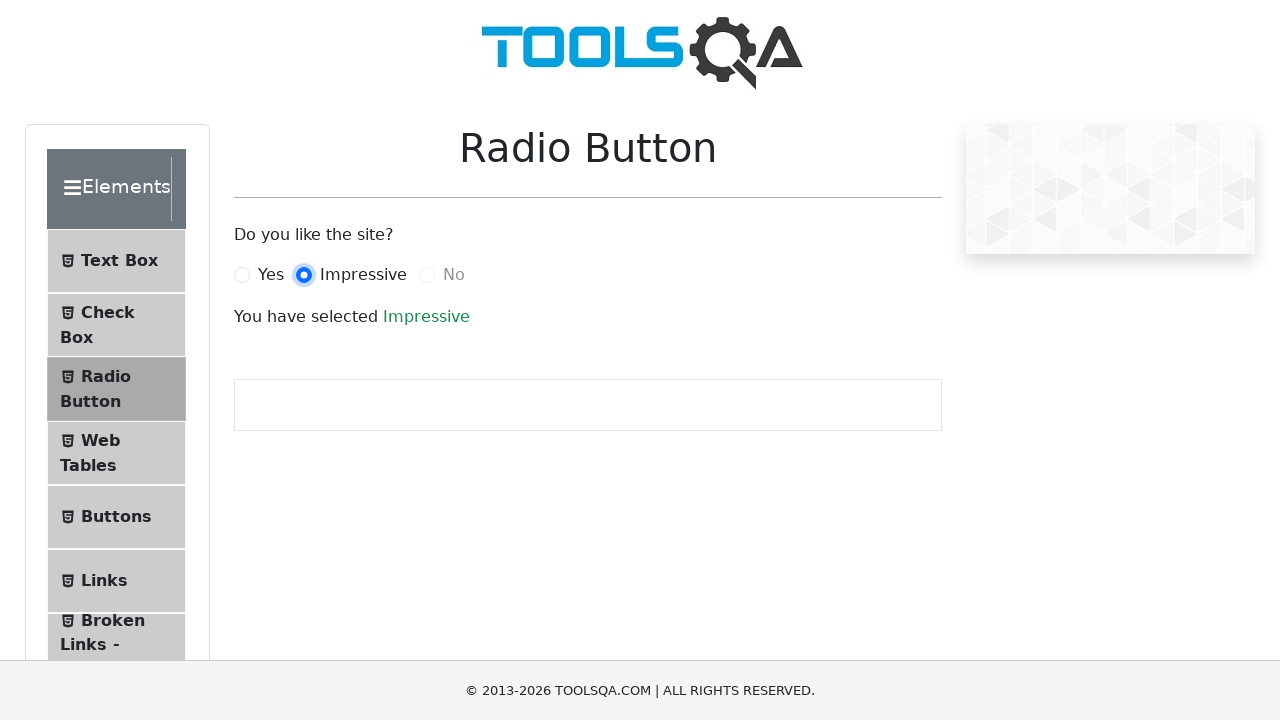

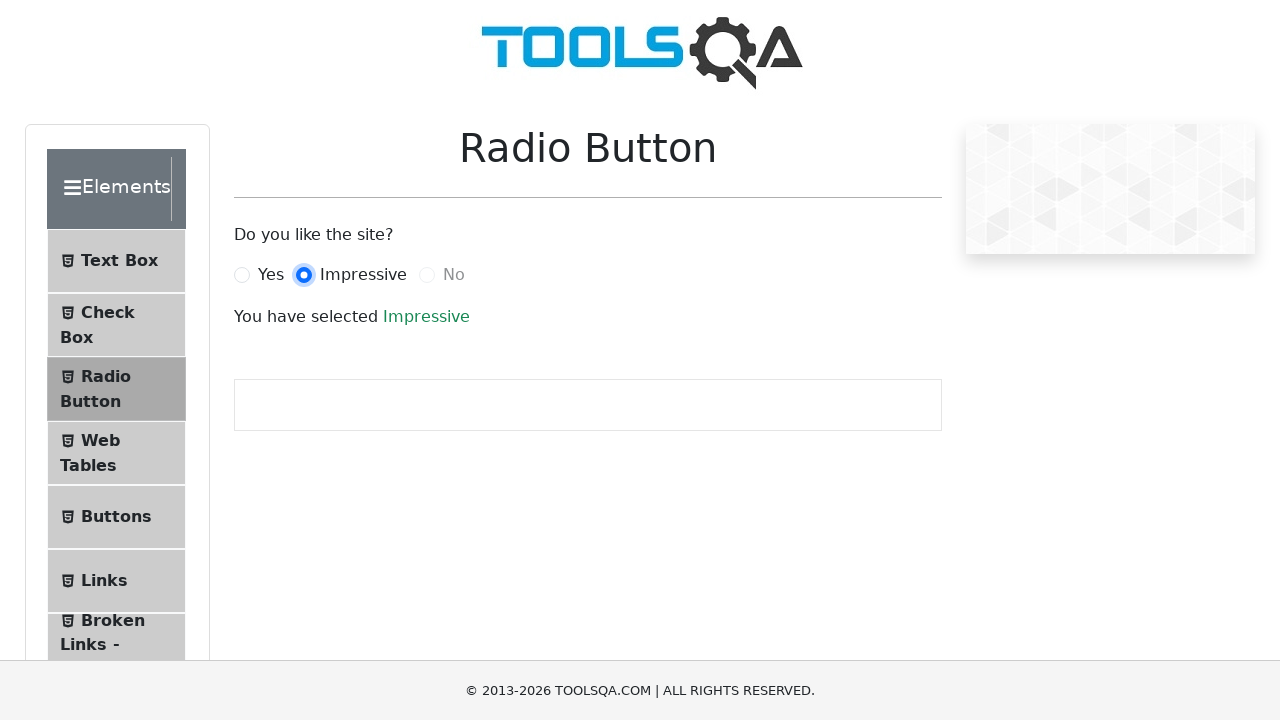